Tests dismissing a JavaScript confirm dialog by clicking the second button, dismissing the alert, and verifying the result message does not contain "successfuly".

Starting URL: https://the-internet.herokuapp.com/javascript_alerts

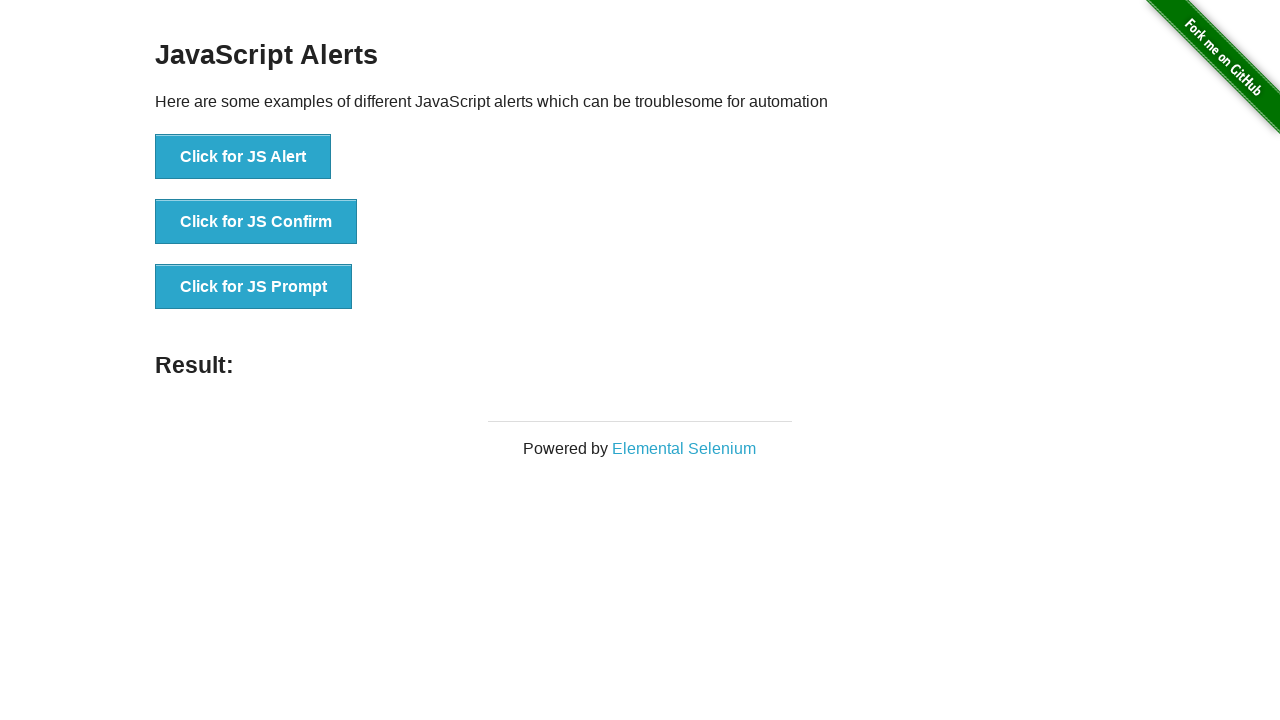

Set up dialog handler to dismiss confirm dialogs
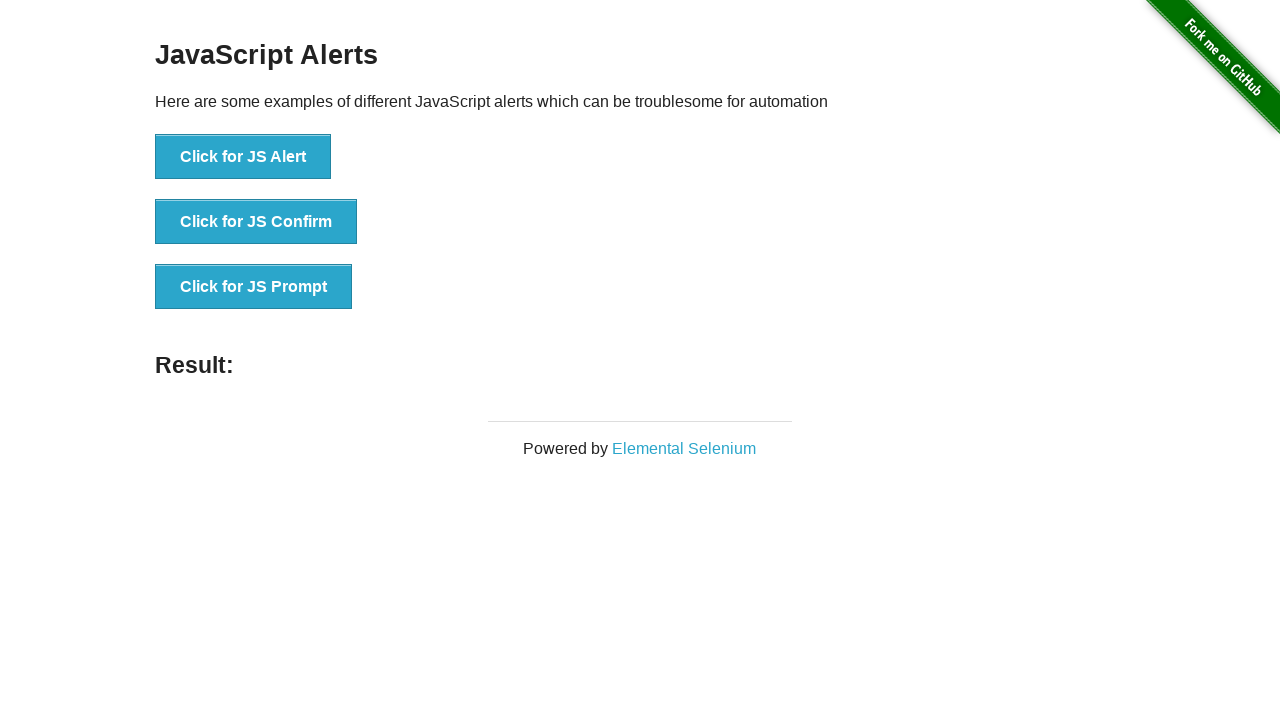

Clicked 'Click for JS Confirm' button to trigger JavaScript confirm dialog at (256, 222) on xpath=//*[text()='Click for JS Confirm']
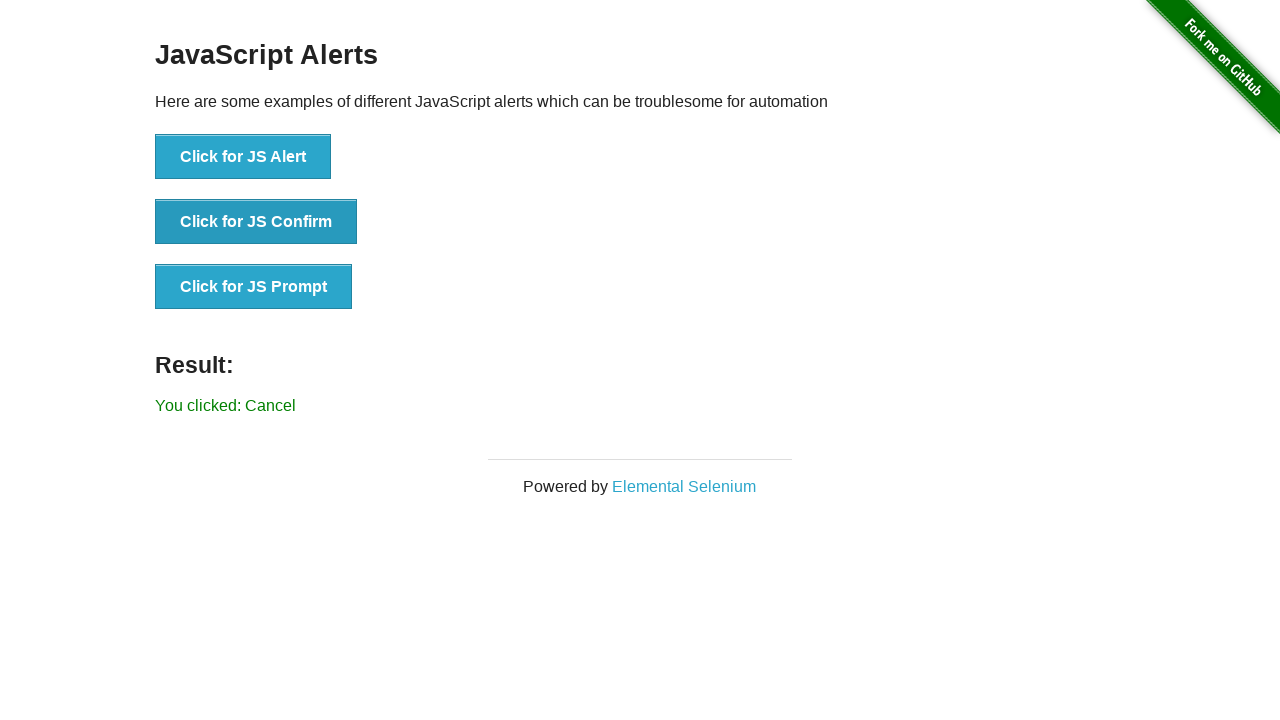

Confirmed that 'You clicked: Cancel' message appeared after dismissing the dialog
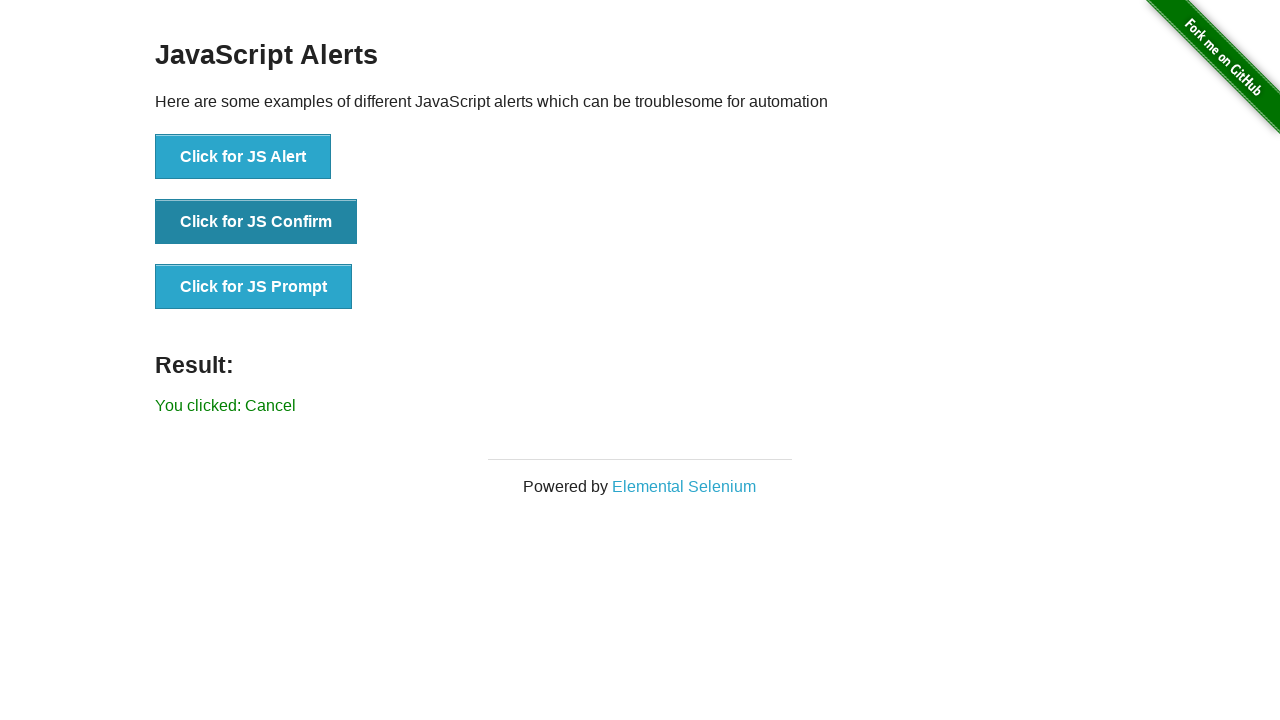

Retrieved result message text content
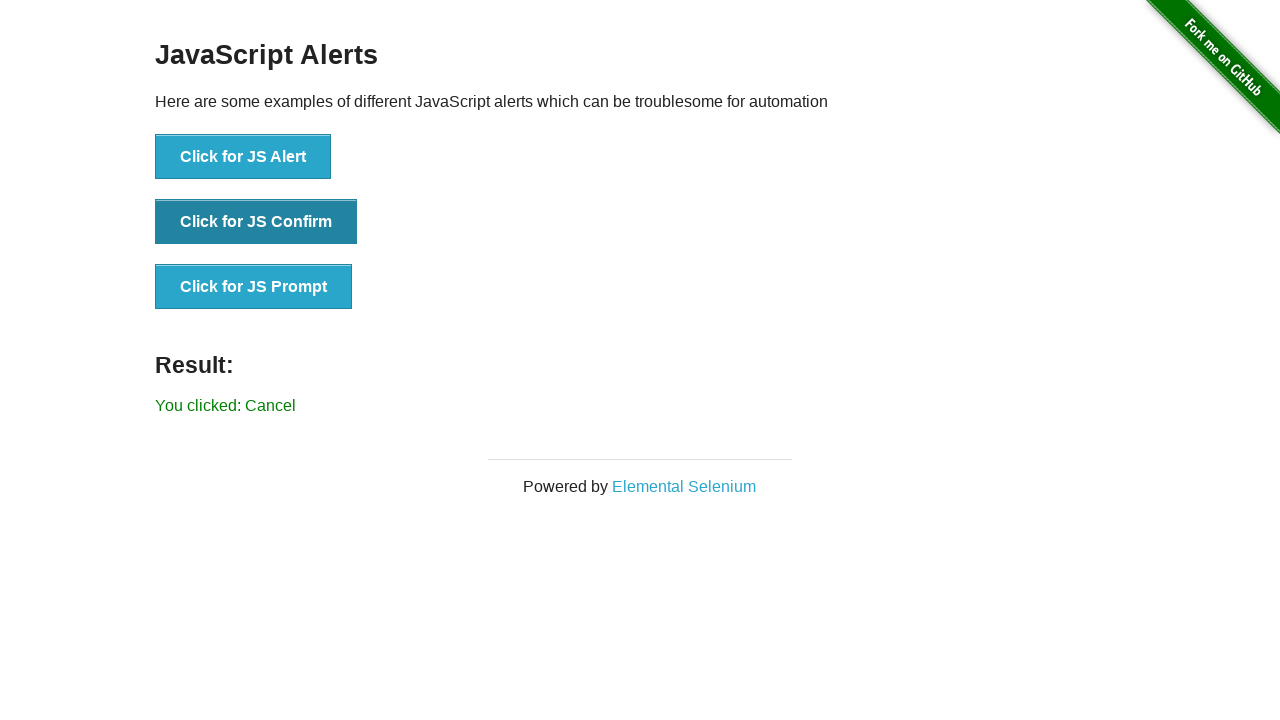

Verified that result message does not contain 'successfuly'
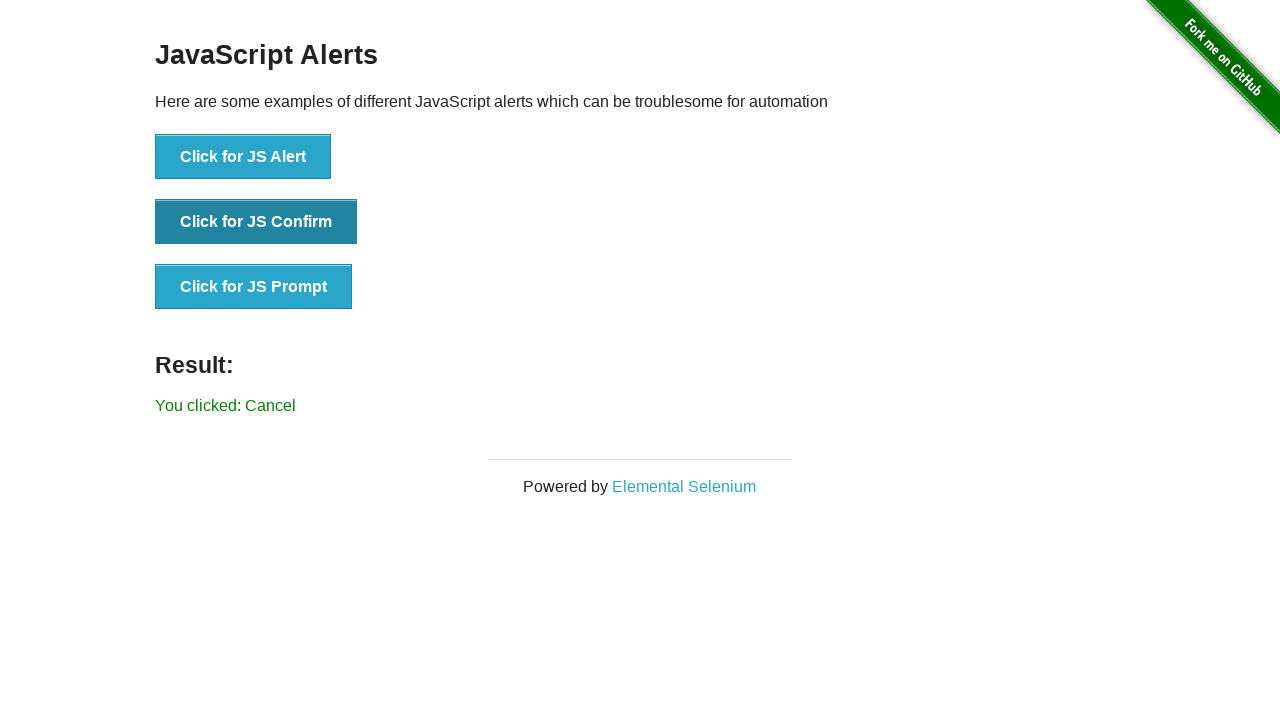

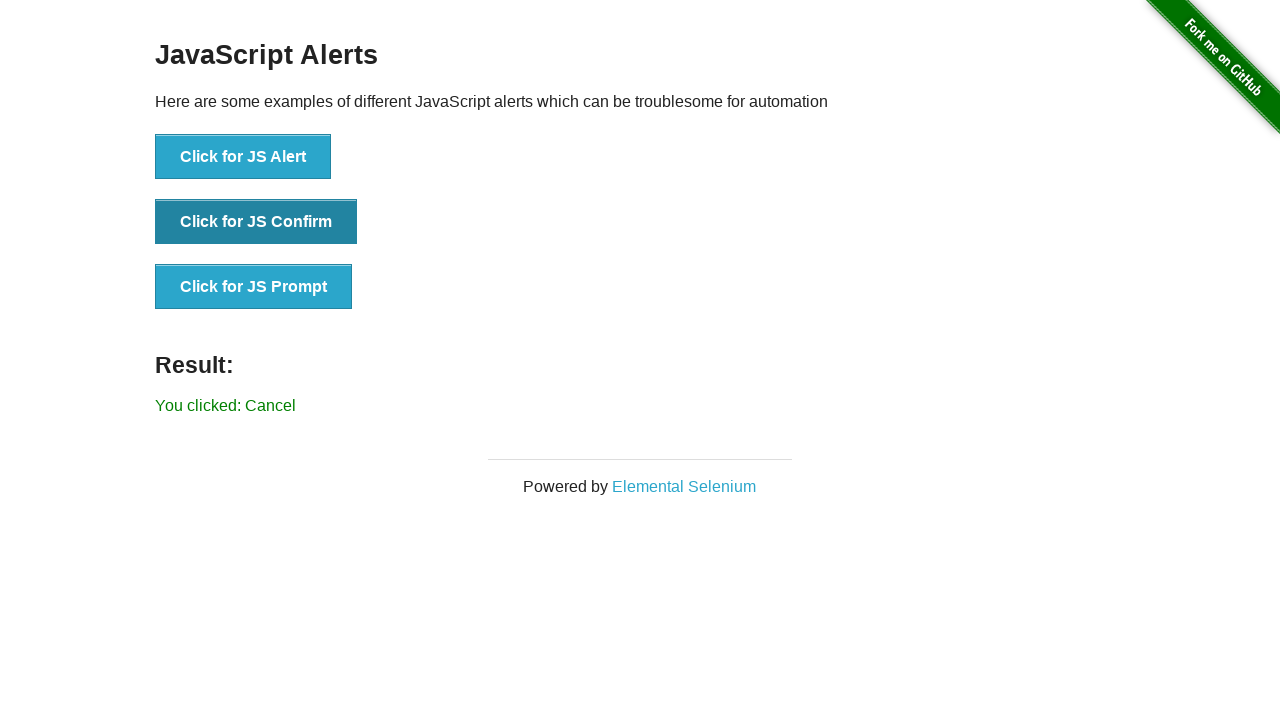